Tests the search functionality on 99 Bottles of Beer website by searching for "python" programming language and verifying that all search results contain the search term in their name.

Starting URL: https://www.99-bottles-of-beer.net/

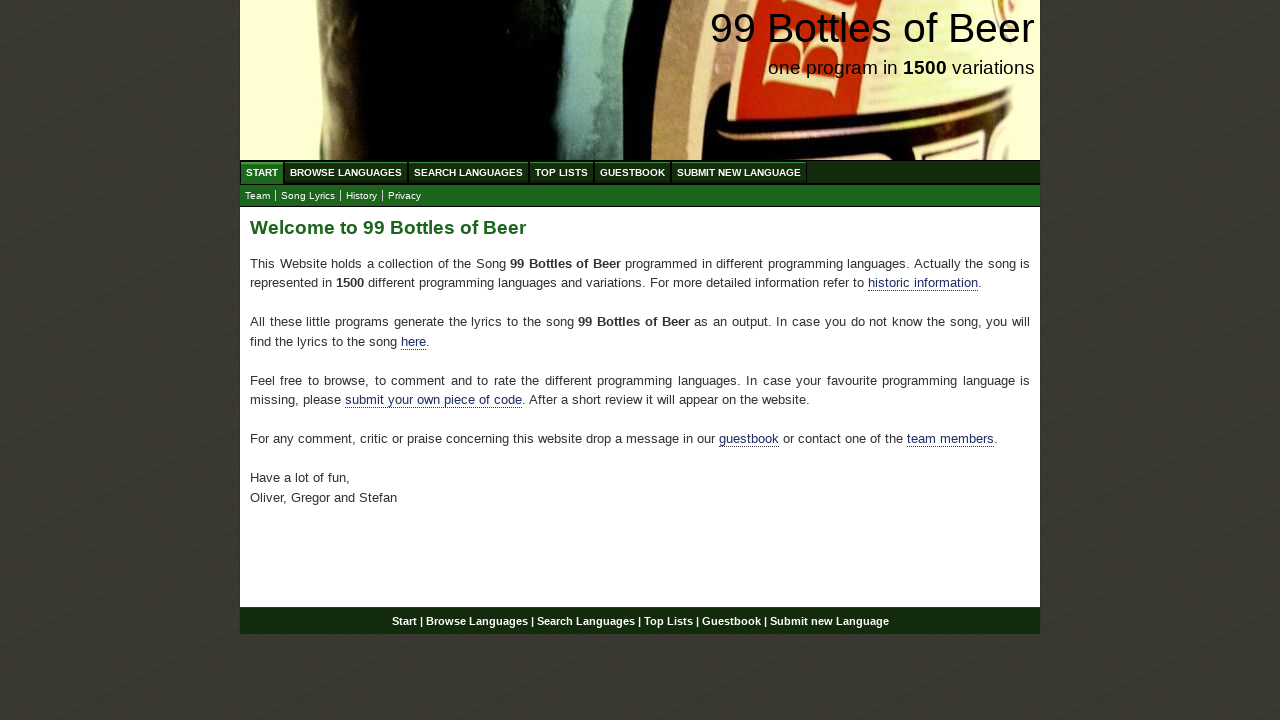

Clicked on 'Search Languages' menu item at (468, 172) on xpath=//ul[@id='menu']//li//a[@href='/search.html']
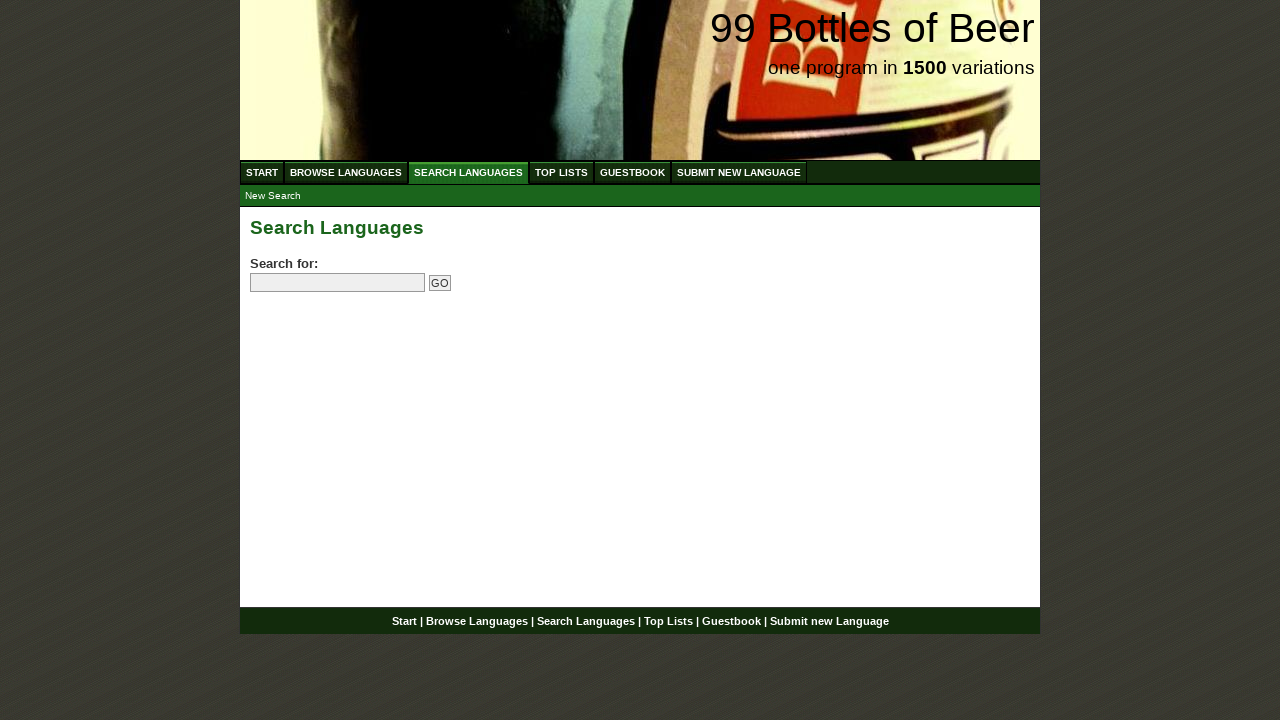

Clicked on the search field at (338, 283) on input[name='search']
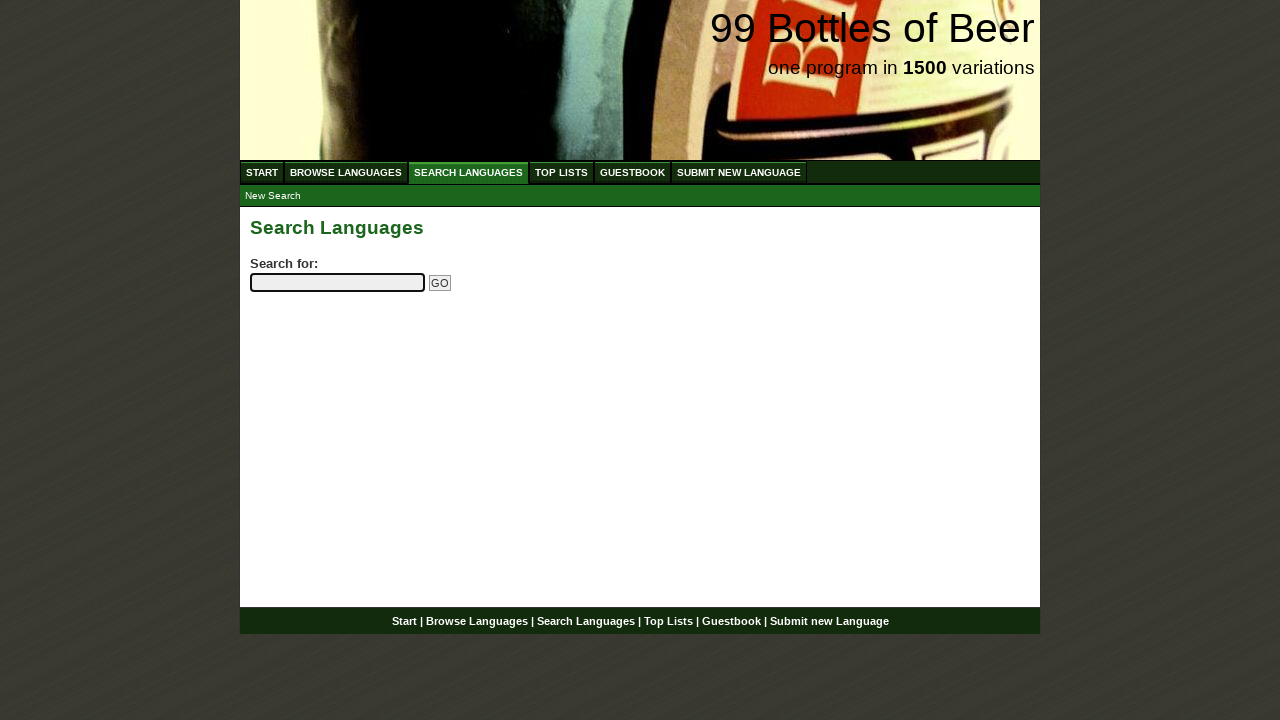

Filled search field with 'python' on input[name='search']
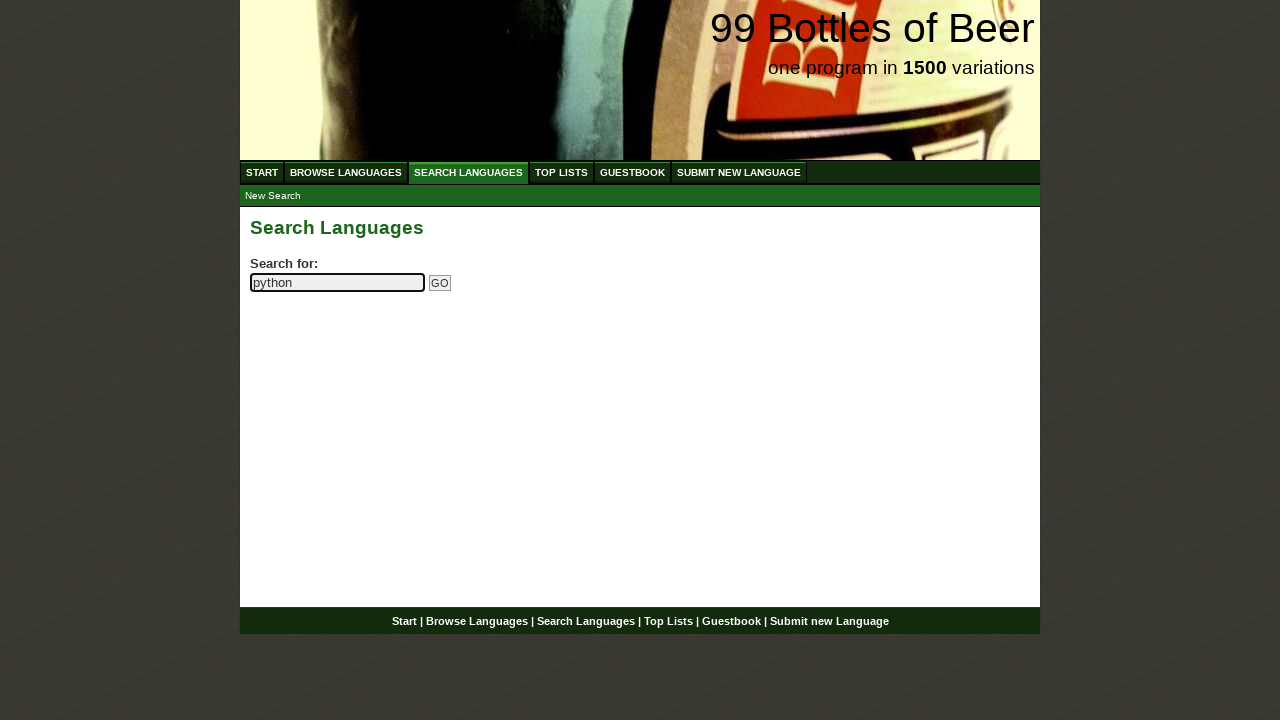

Clicked the submit button to search for 'python' at (440, 283) on input[name='submitsearch']
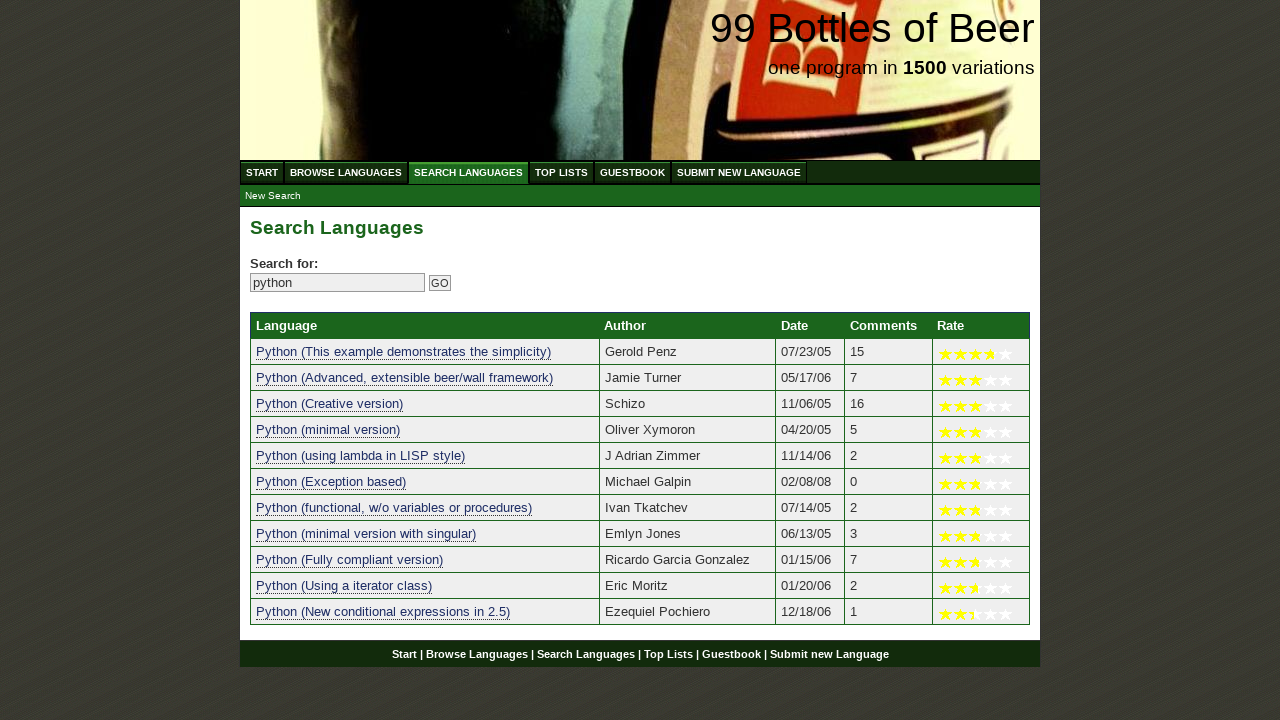

Search results table loaded successfully
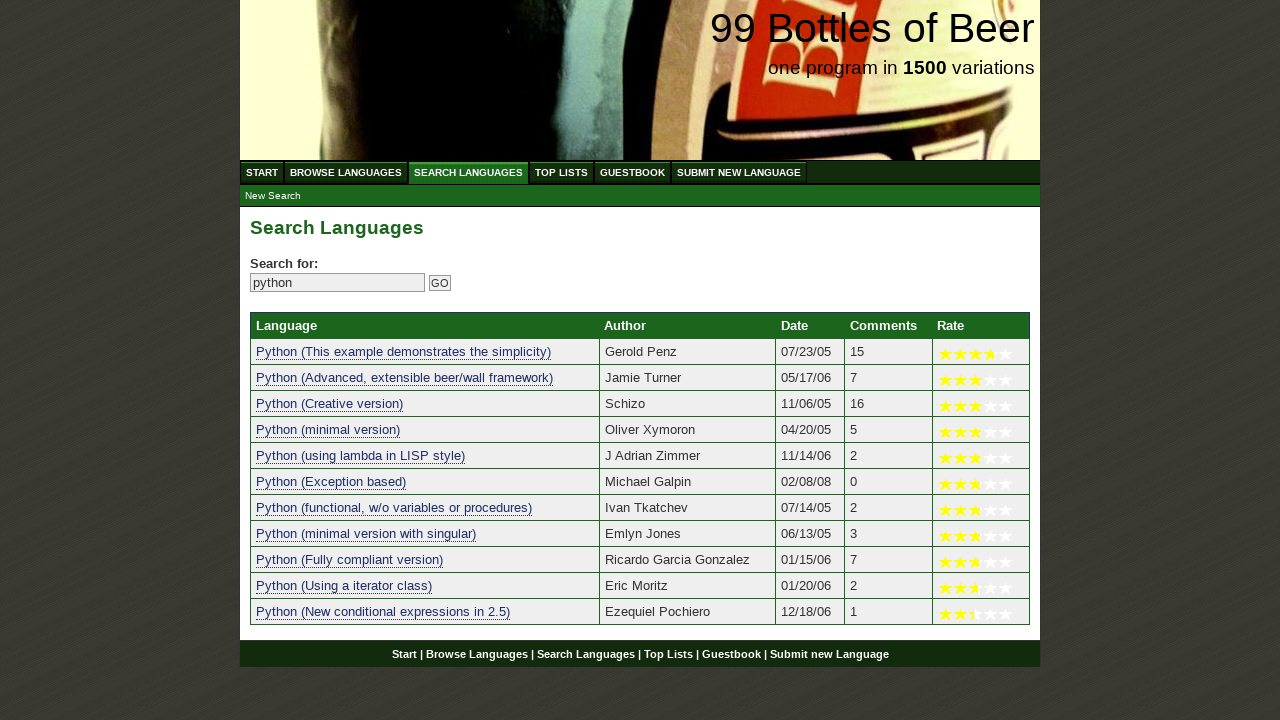

Located search result links in the results table
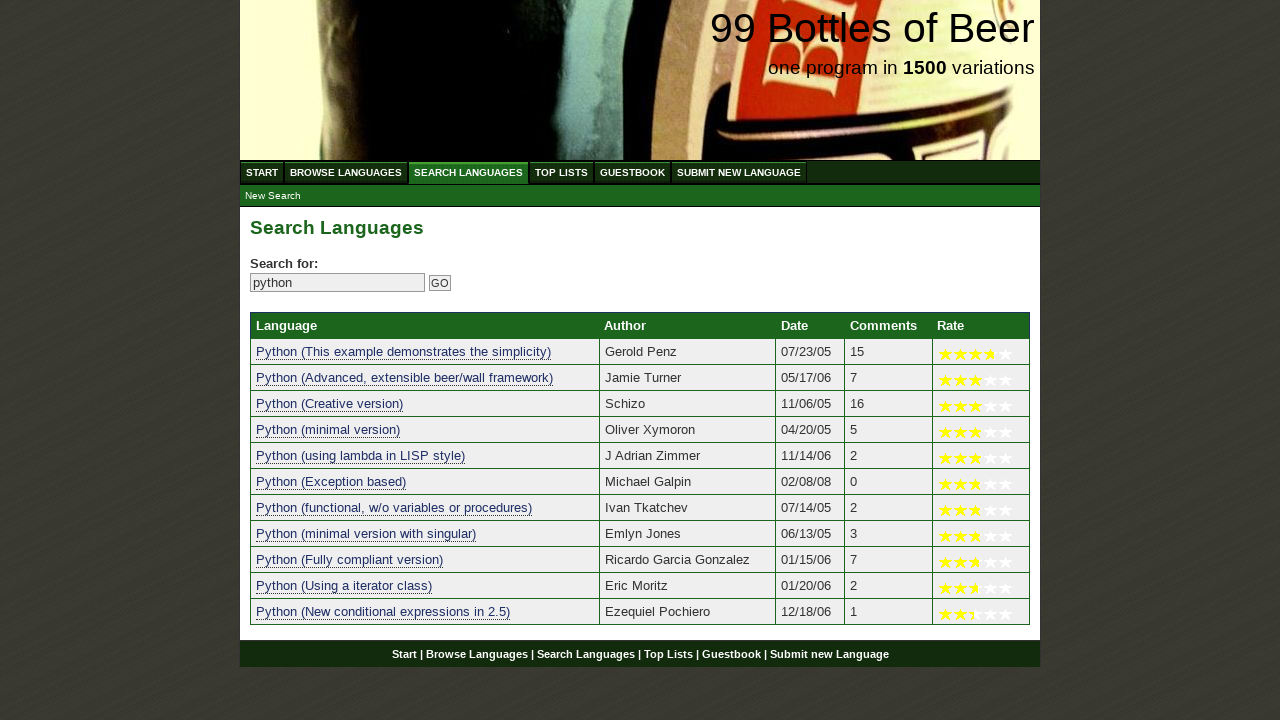

Verified that search returned at least one result
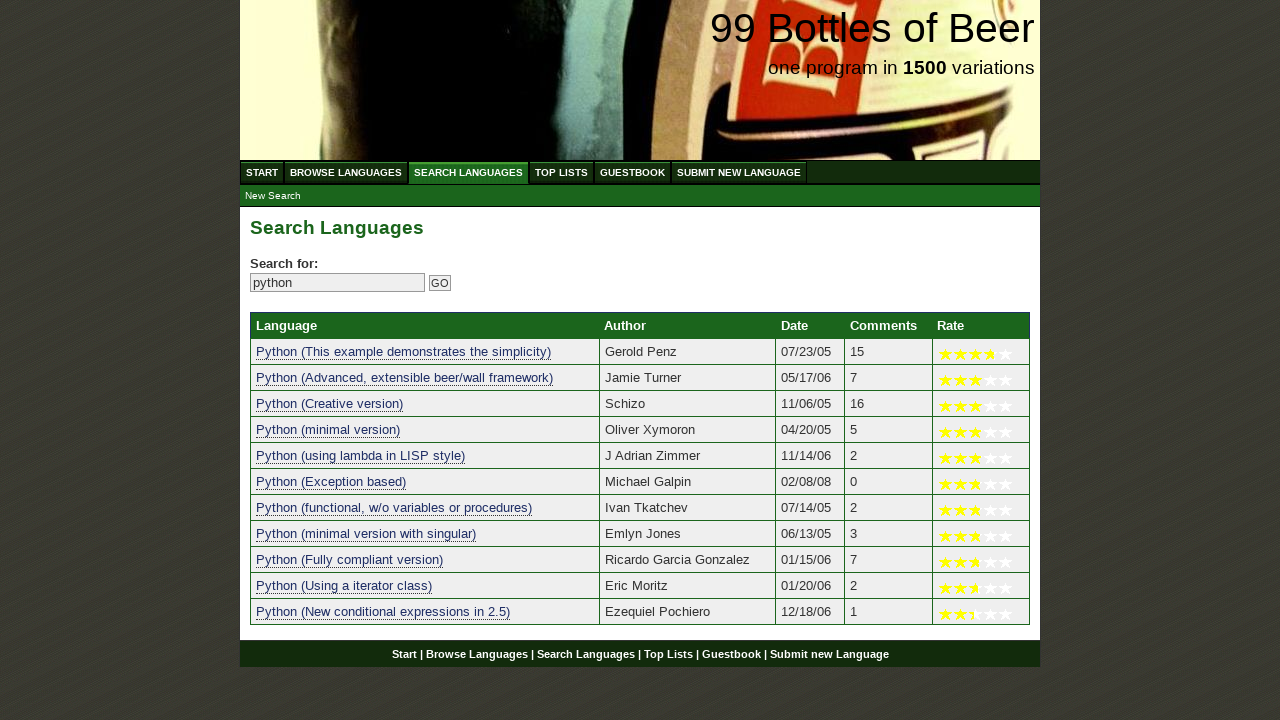

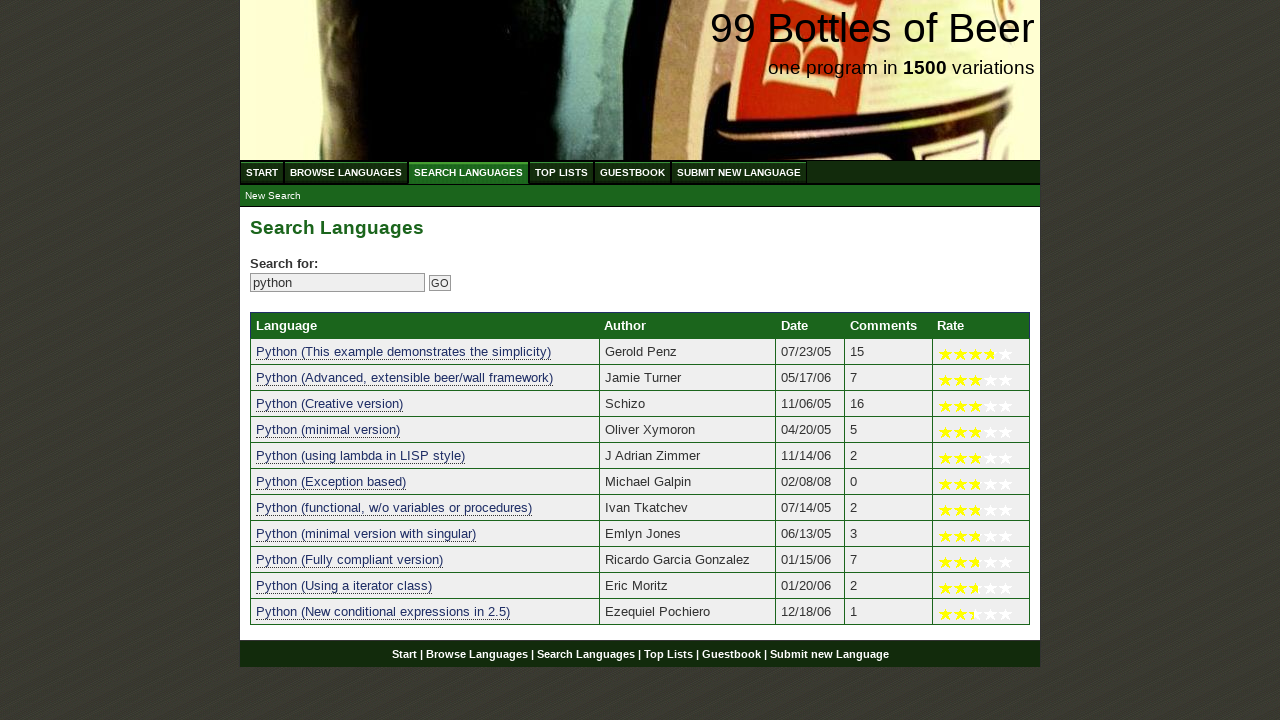